Tests a web form submission by filling a text field and clicking submit, then verifying the success message

Starting URL: https://www.selenium.dev/selenium/web/web-form.html

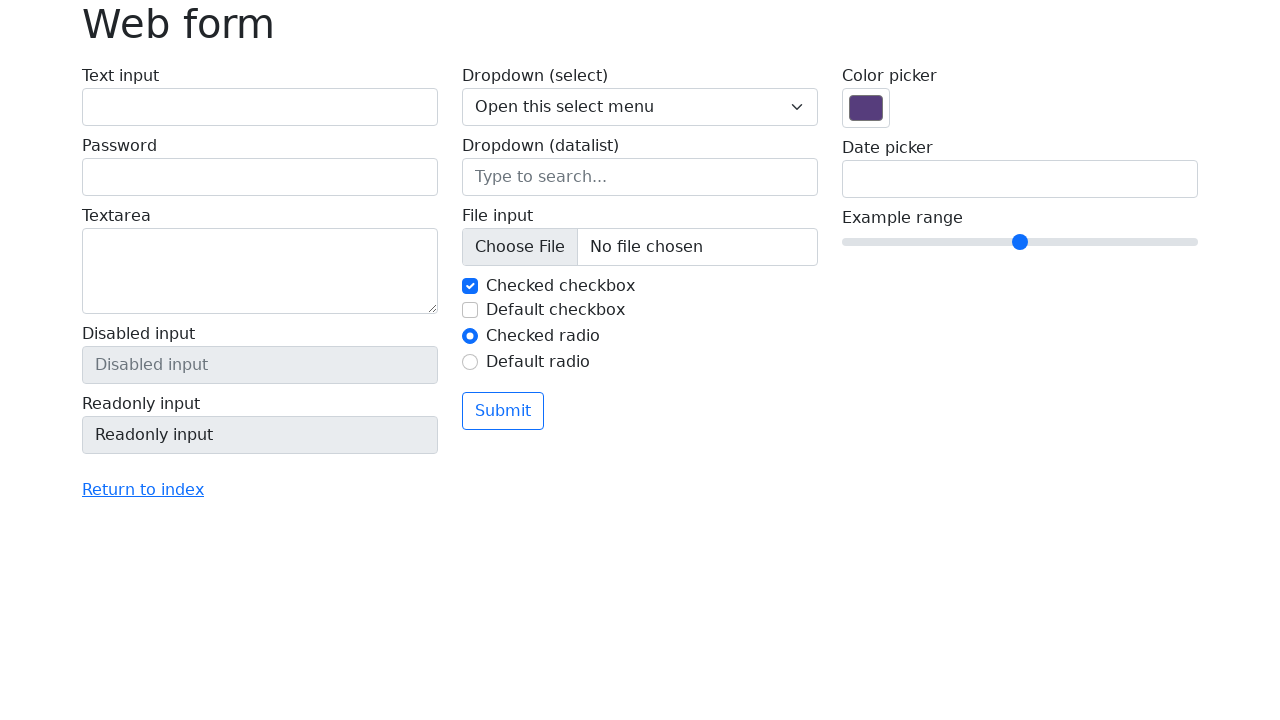

Verified page title is 'Web form'
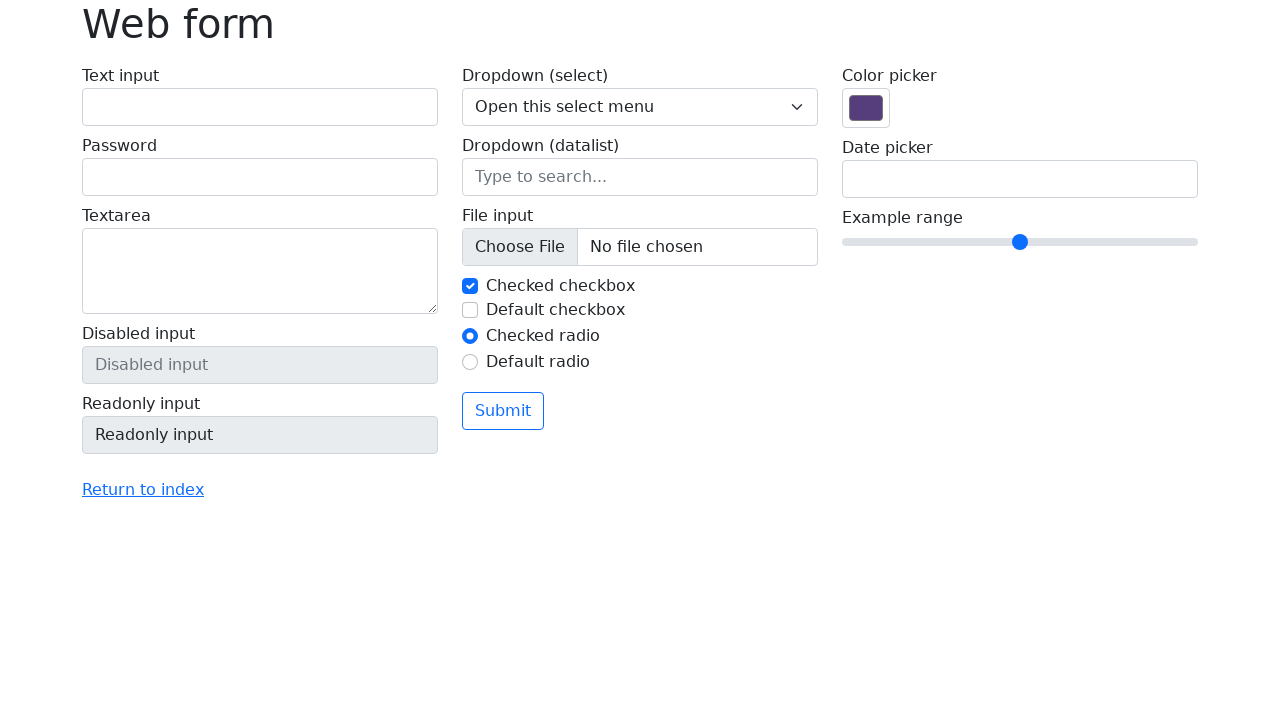

Filled text field with 'Selenium' on input[name='my-text']
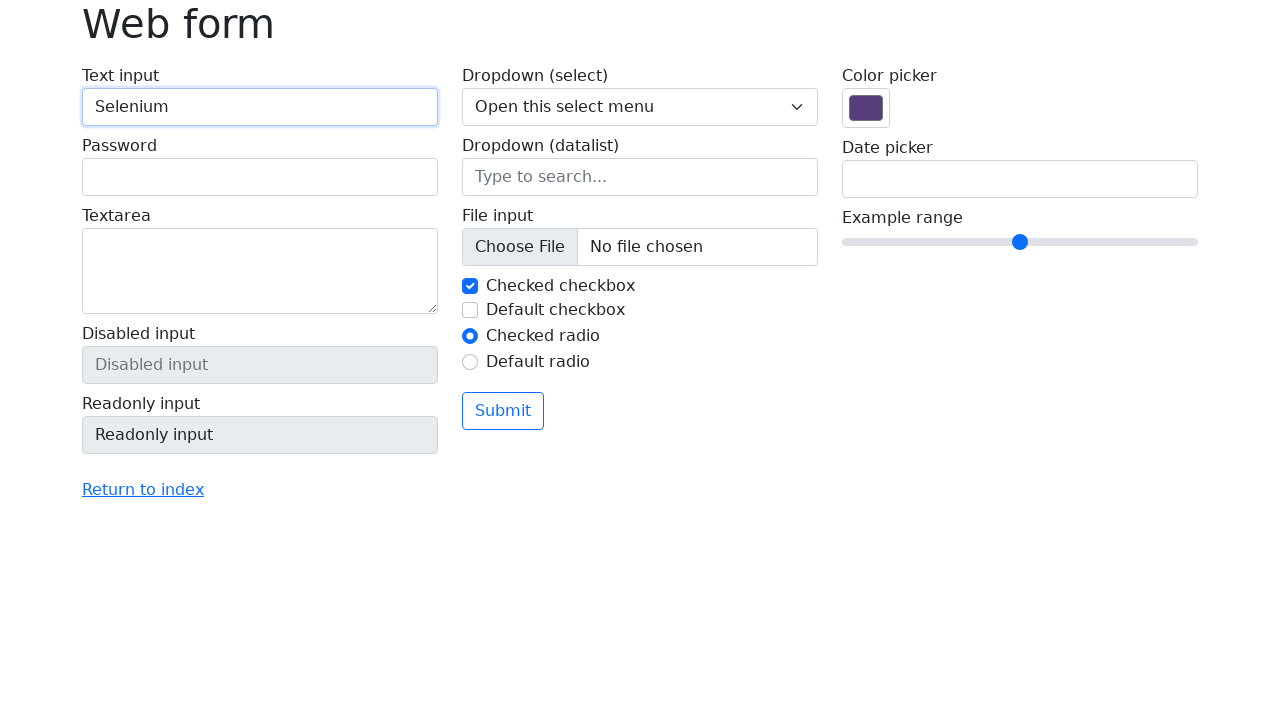

Clicked submit button at (503, 411) on button
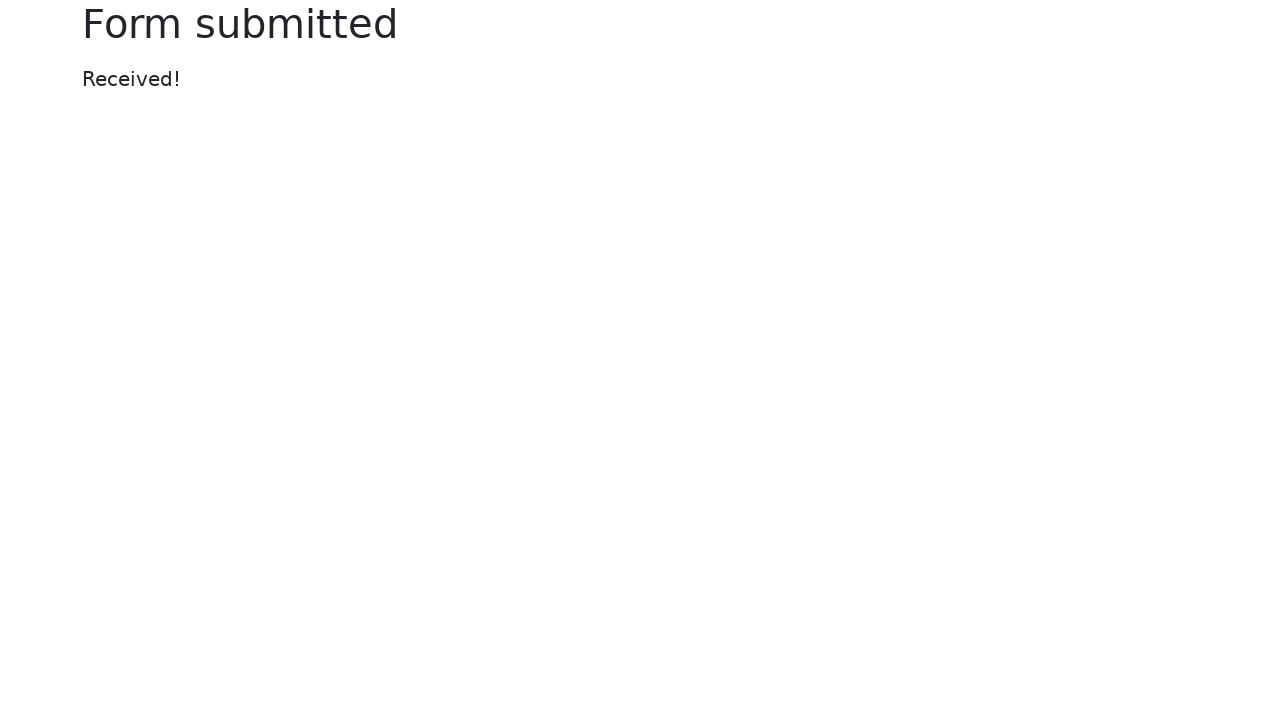

Success message element loaded
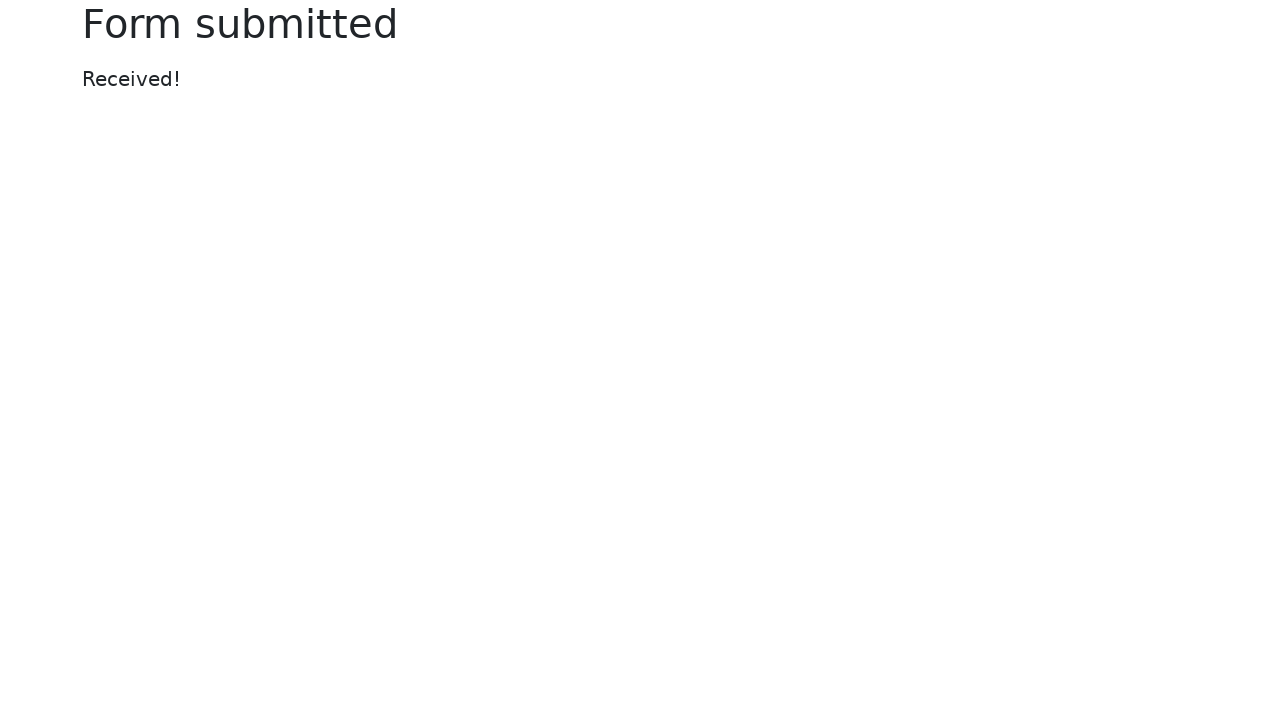

Verified success message displays 'Received!'
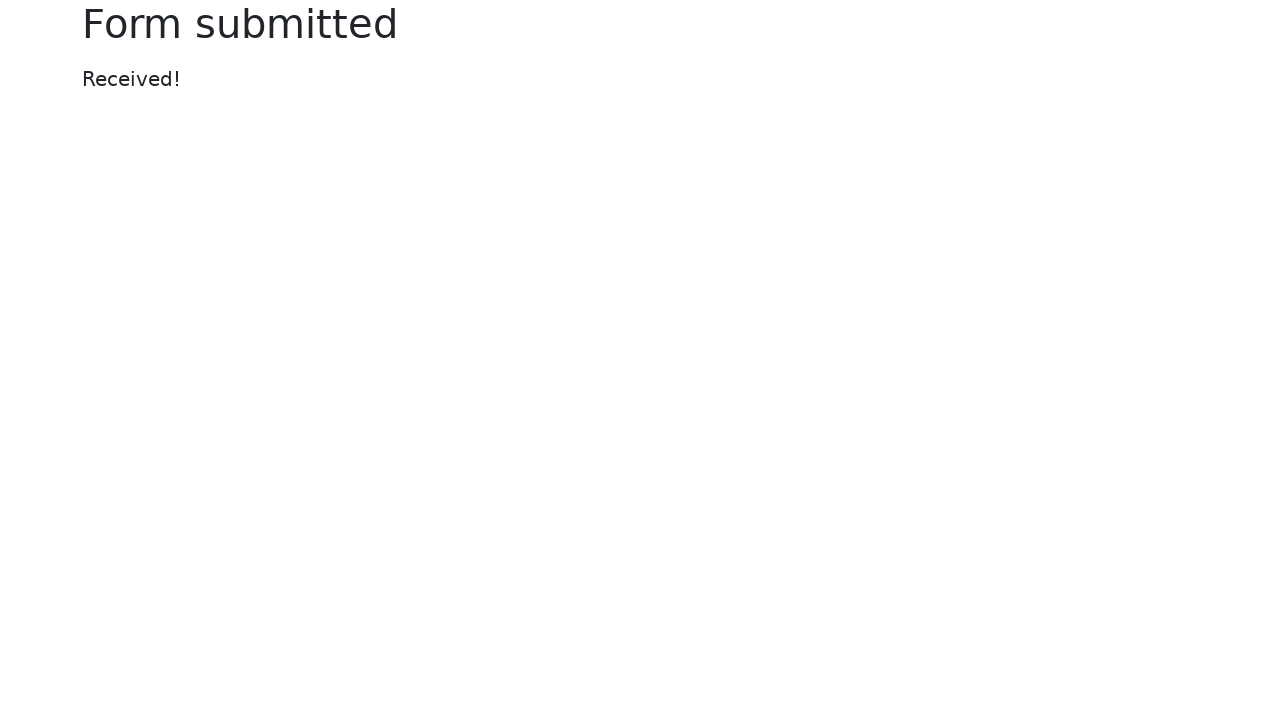

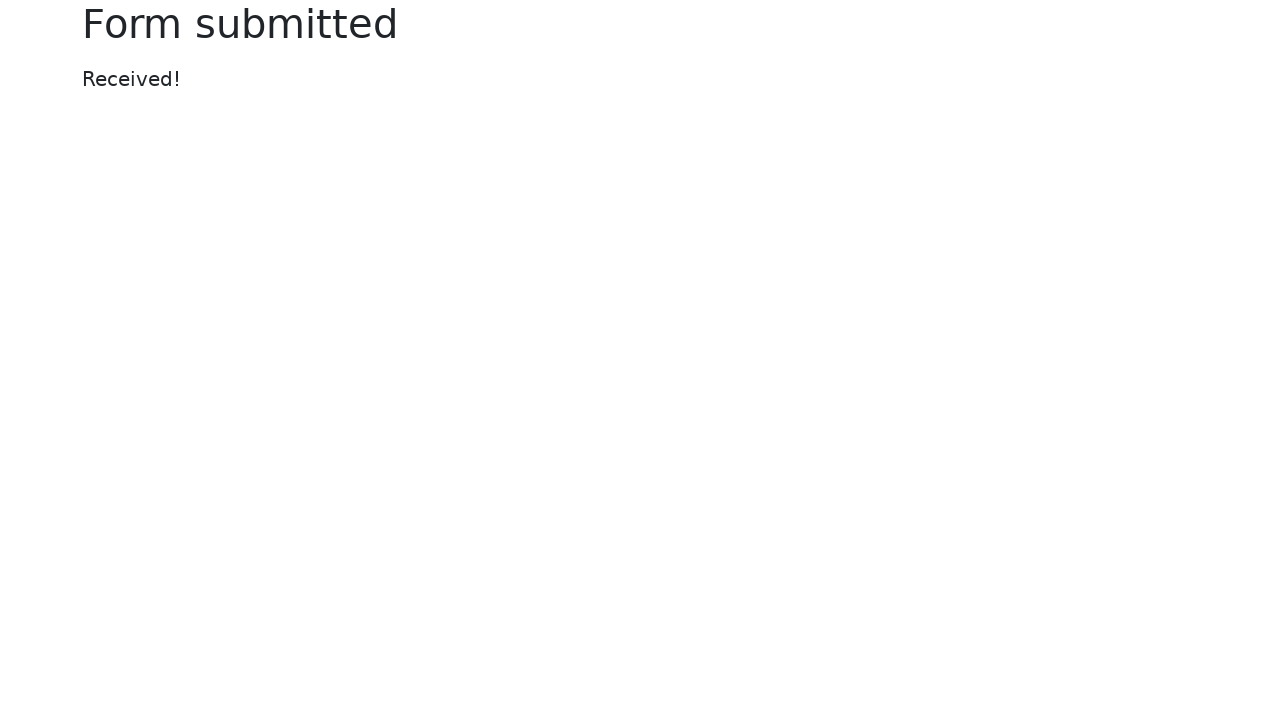